Tests that the sixth table header is "Diceret" and remains unchanged after clicking the button

Starting URL: http://the-internet.herokuapp.com/challenging_dom

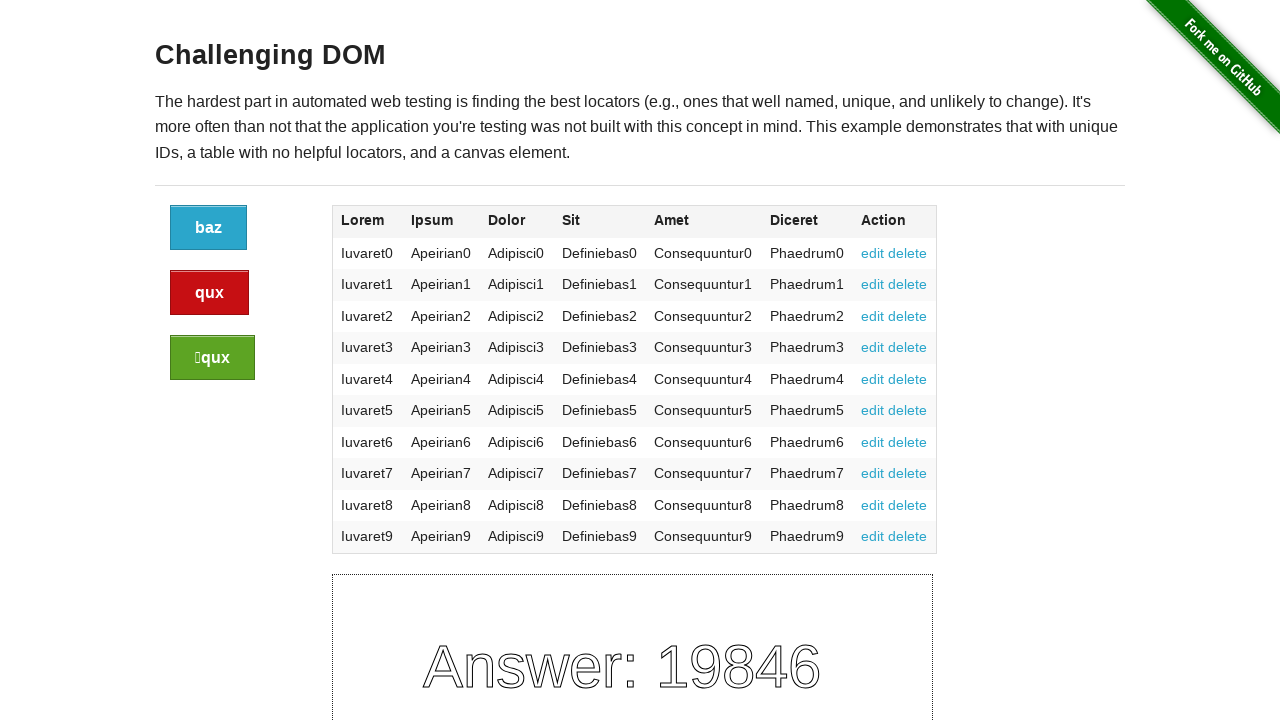

Located the sixth table header element
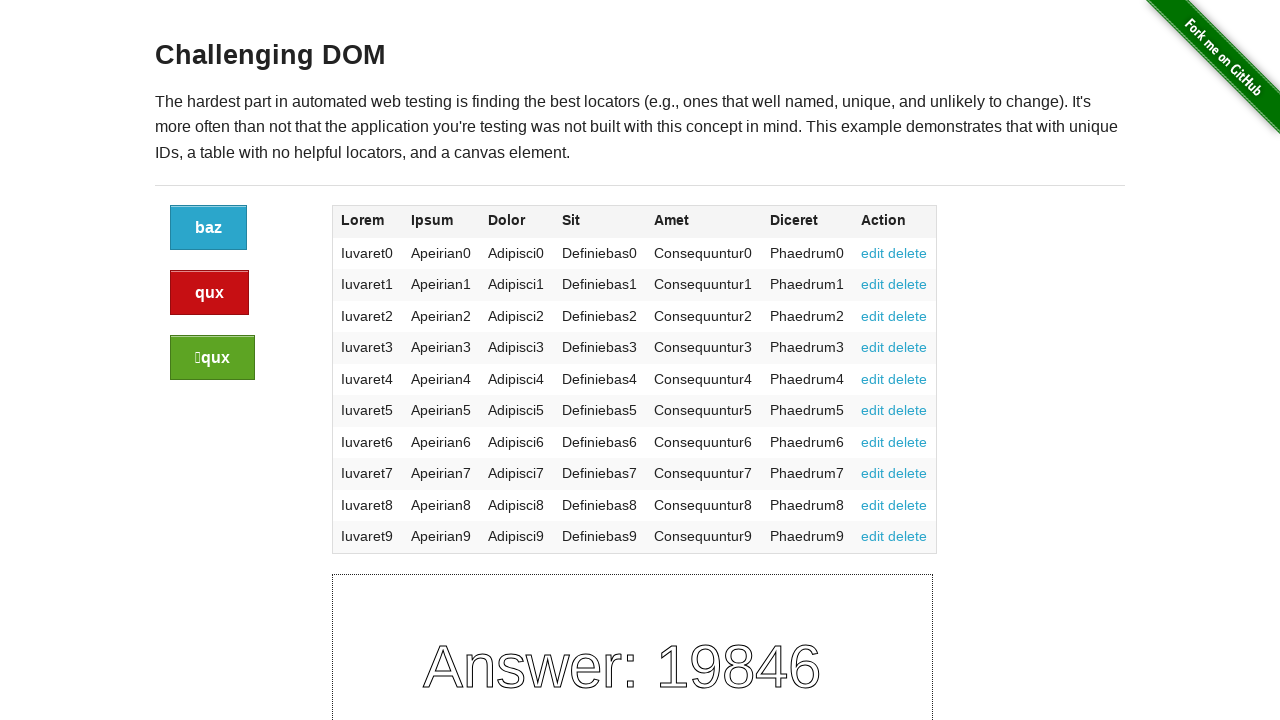

Retrieved sixth table header text: 'Diceret'
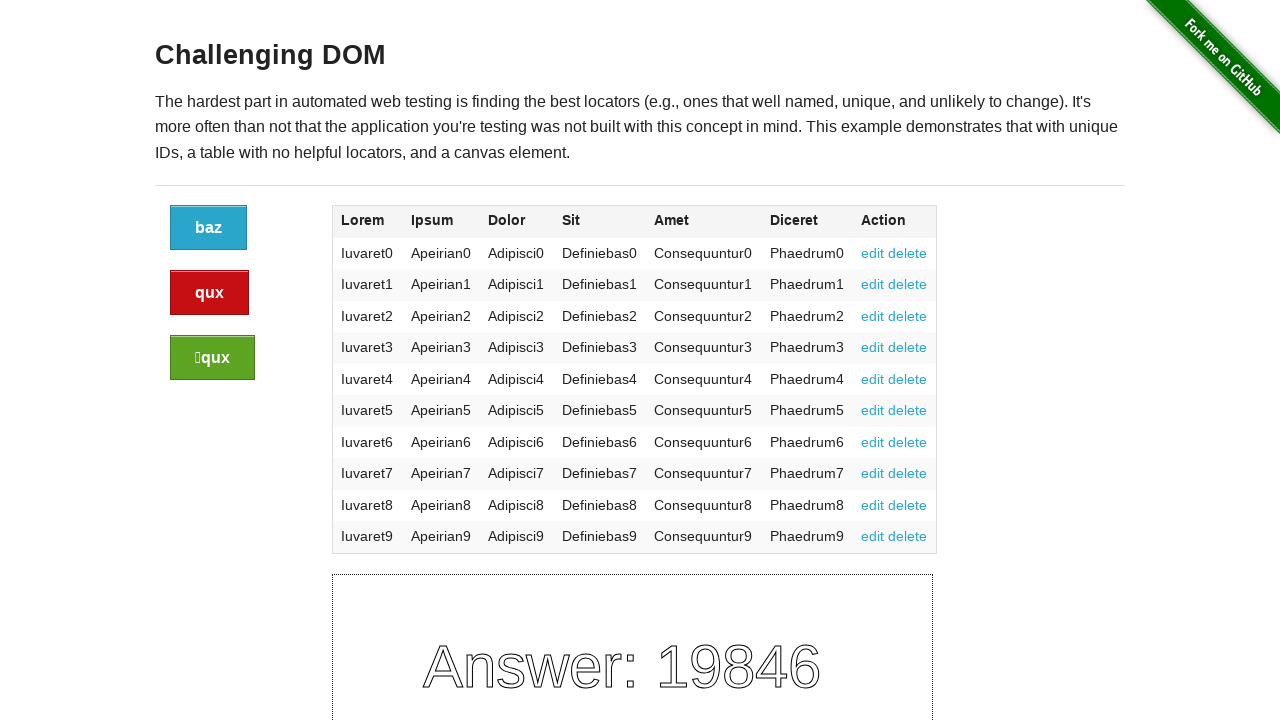

Verified sixth table header is 'Diceret'
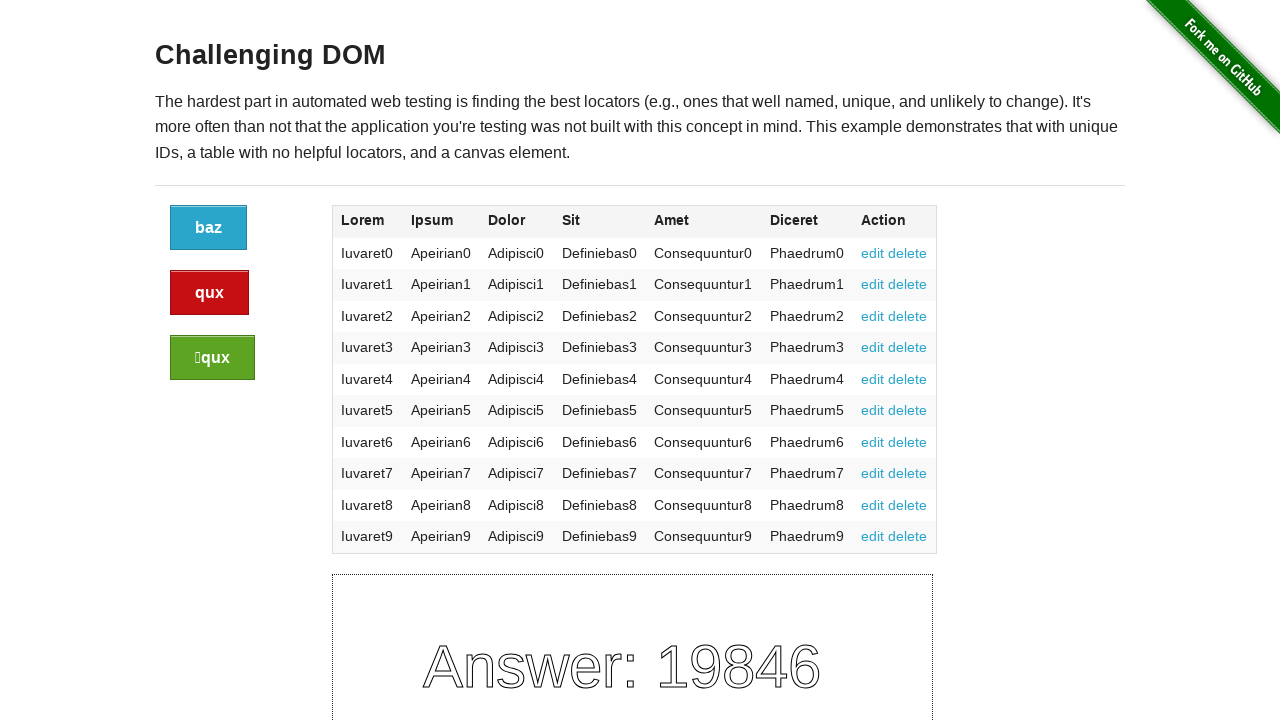

Clicked the refresh button at (208, 228) on xpath=//div[@class="large-2 columns"]/a[@class="button"]
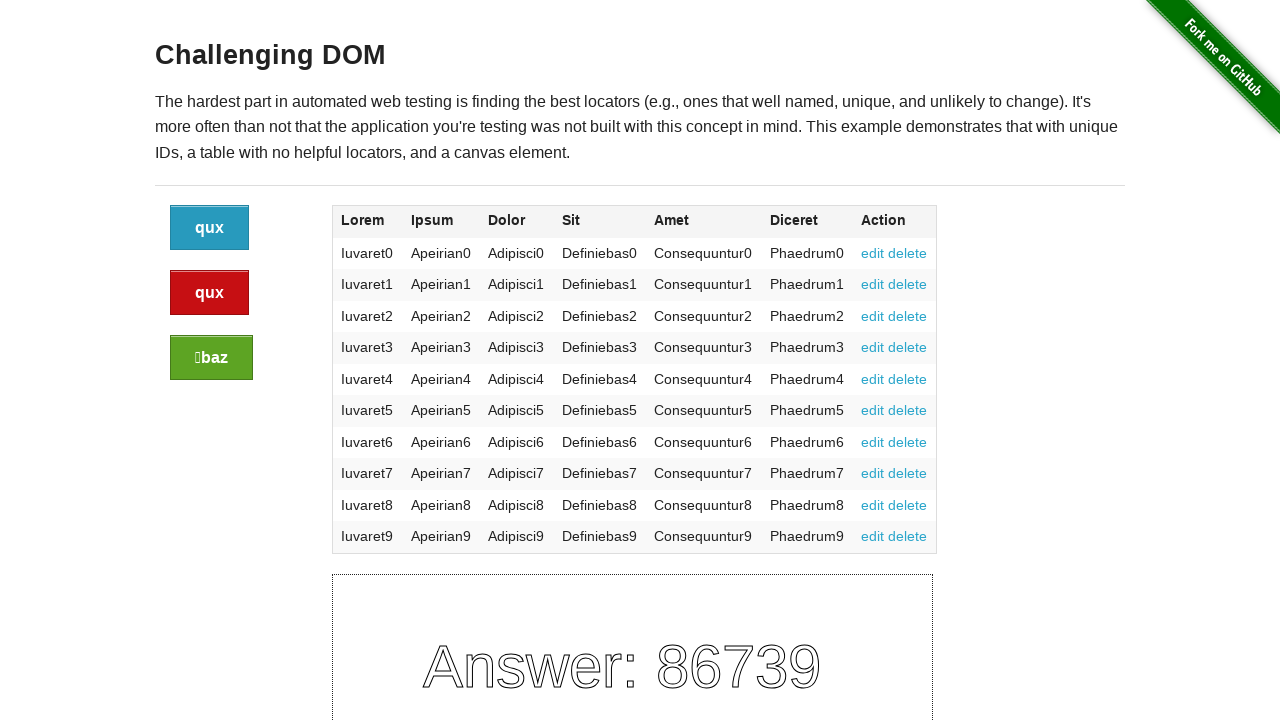

Verified sixth table header remains 'Diceret' after button click
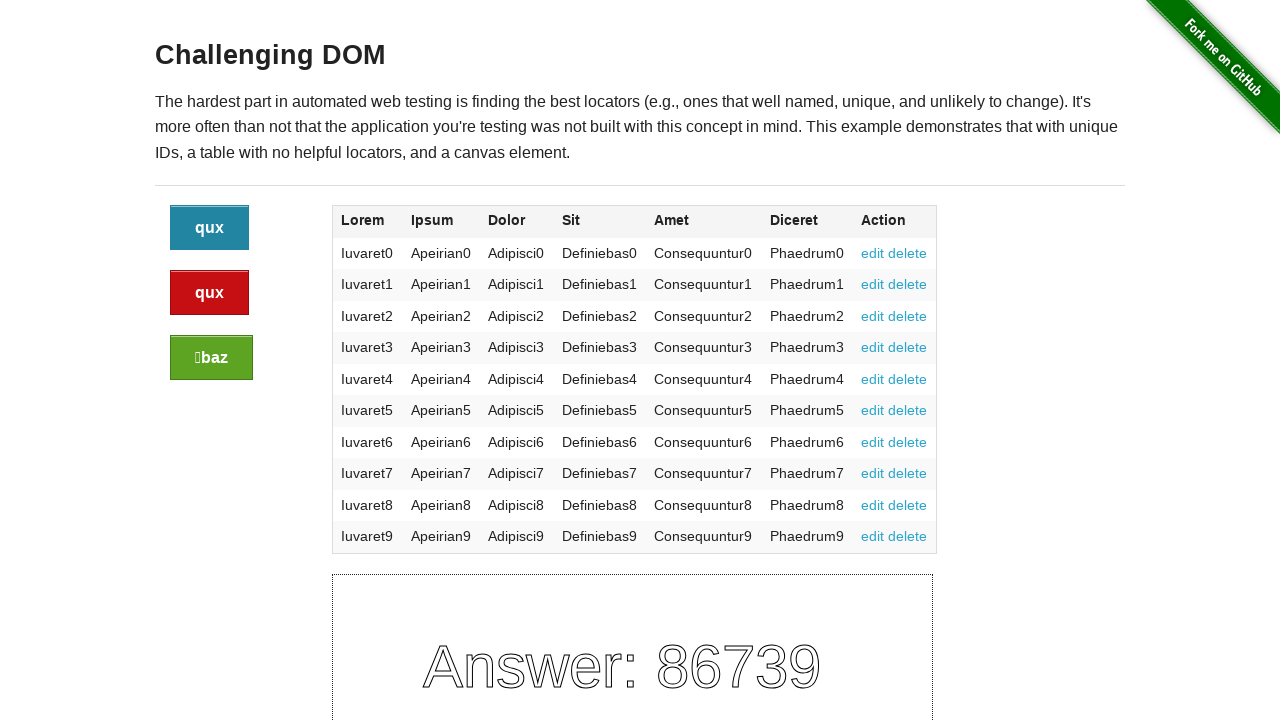

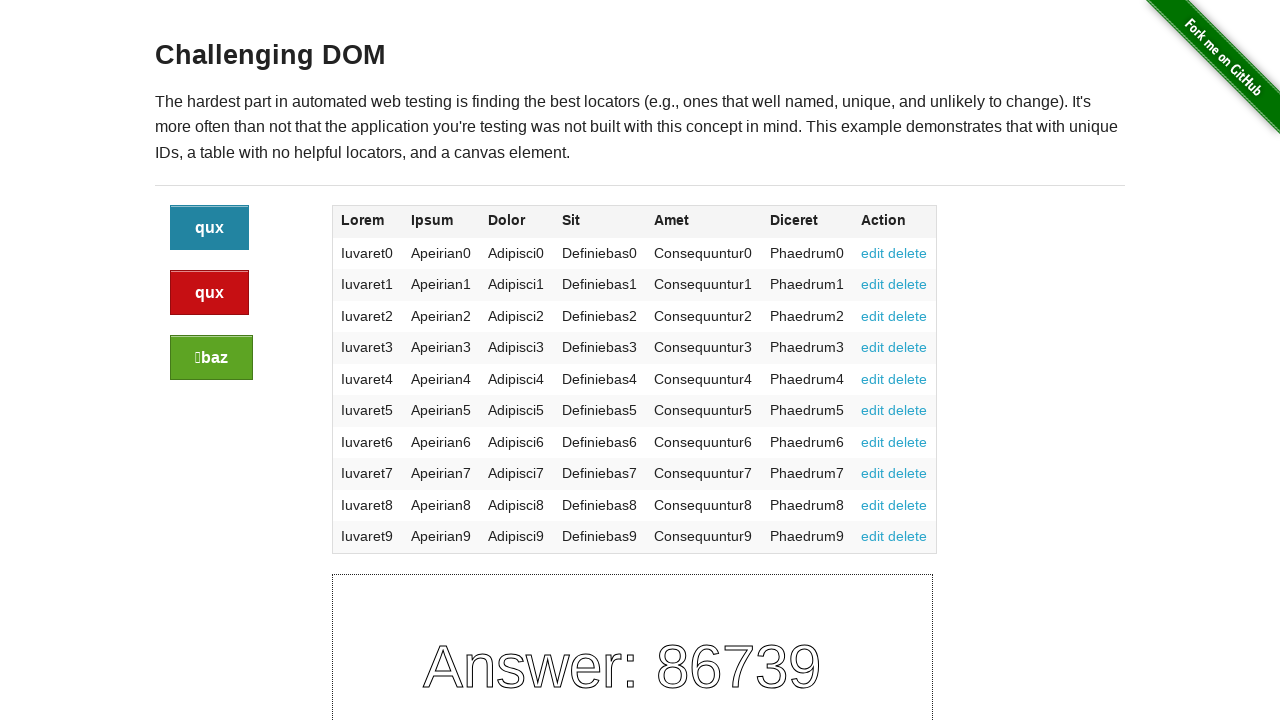